Tests removing an item from cart by adding four phones, verifying total price, deleting one item, and confirming the updated total reflects the removal.

Starting URL: https://www.demoblaze.com/

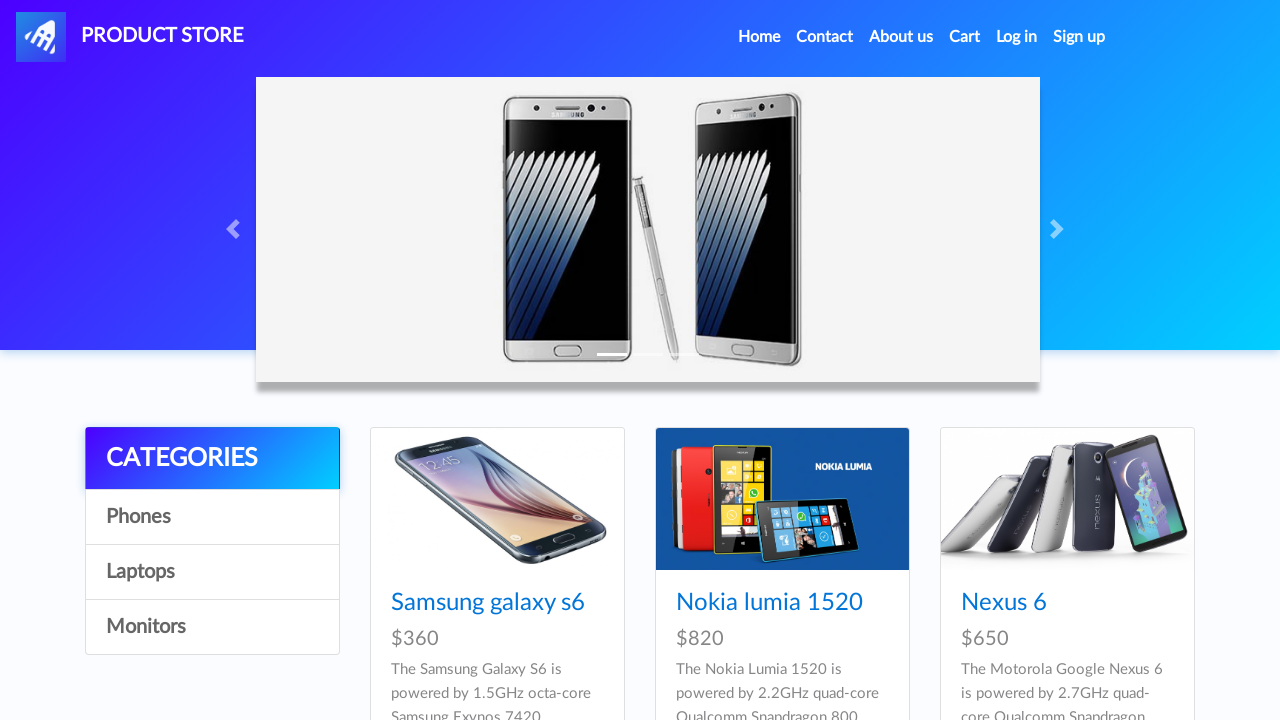

Clicked on Samsung galaxy s6 product at (488, 603) on a:has-text('Samsung galaxy s6')
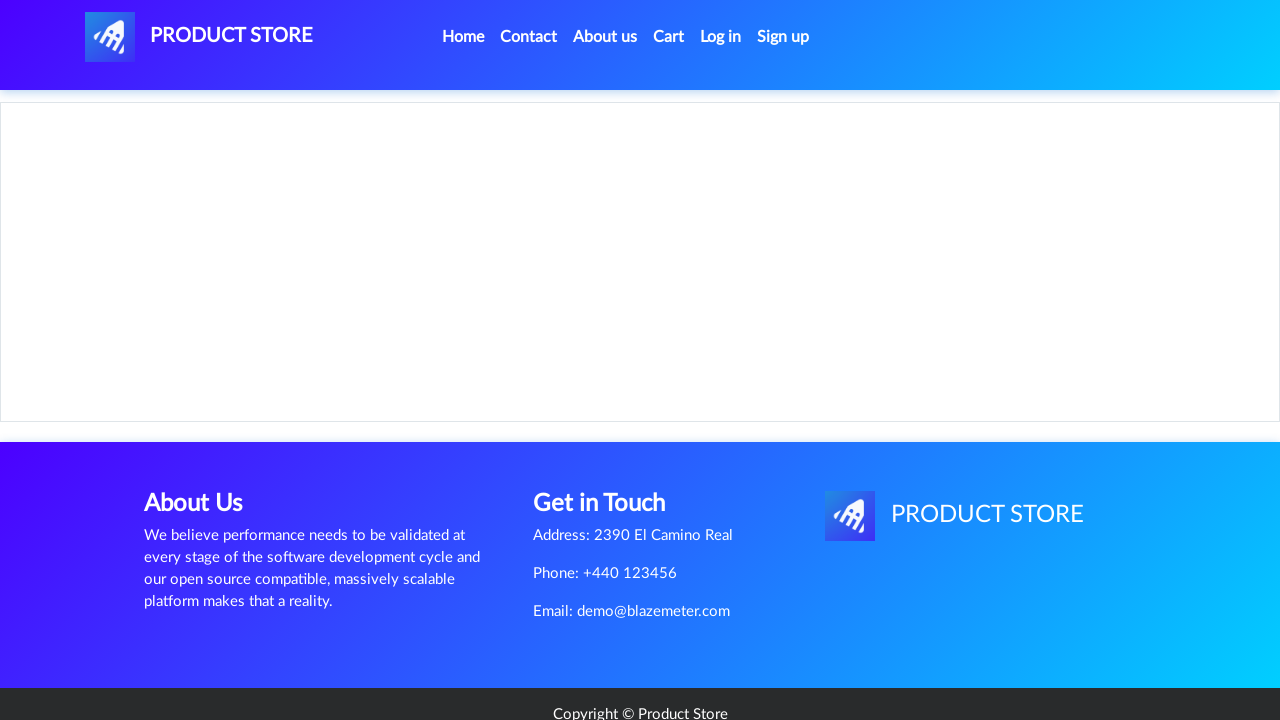

Product details page loaded
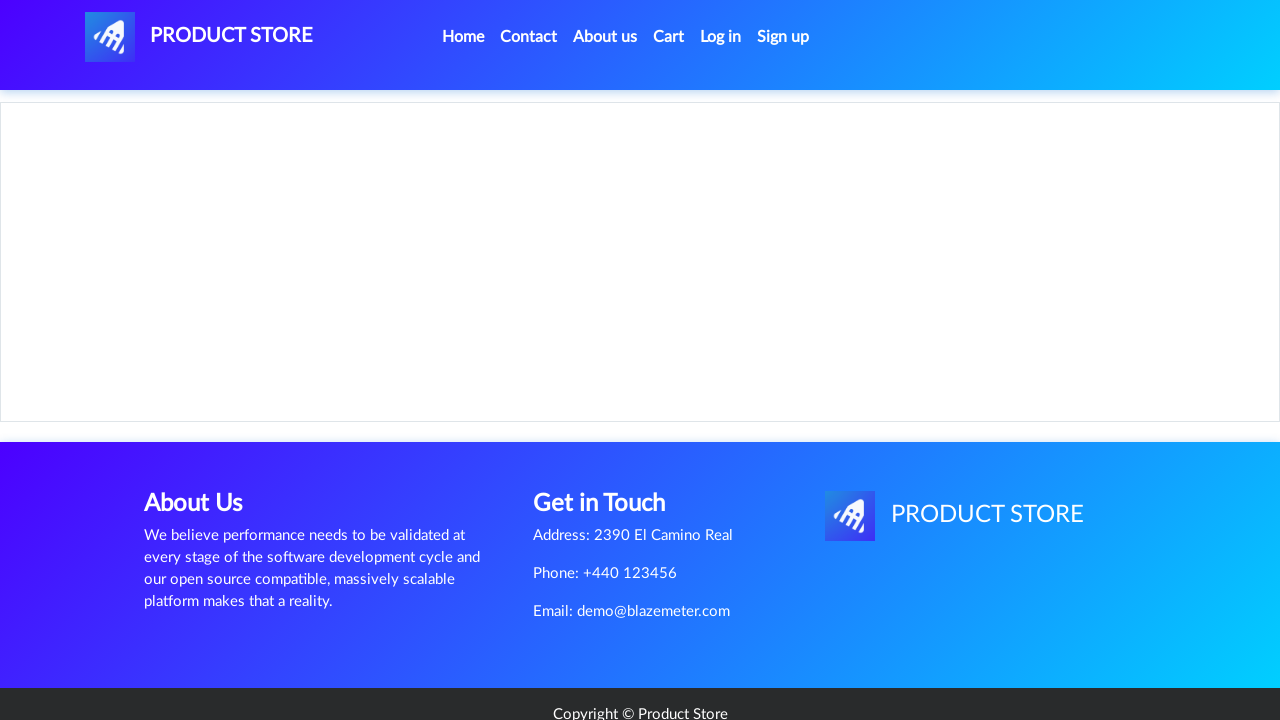

Clicked 'Add to cart' button for Samsung galaxy s6 at (610, 440) on a:has-text('Add to cart')
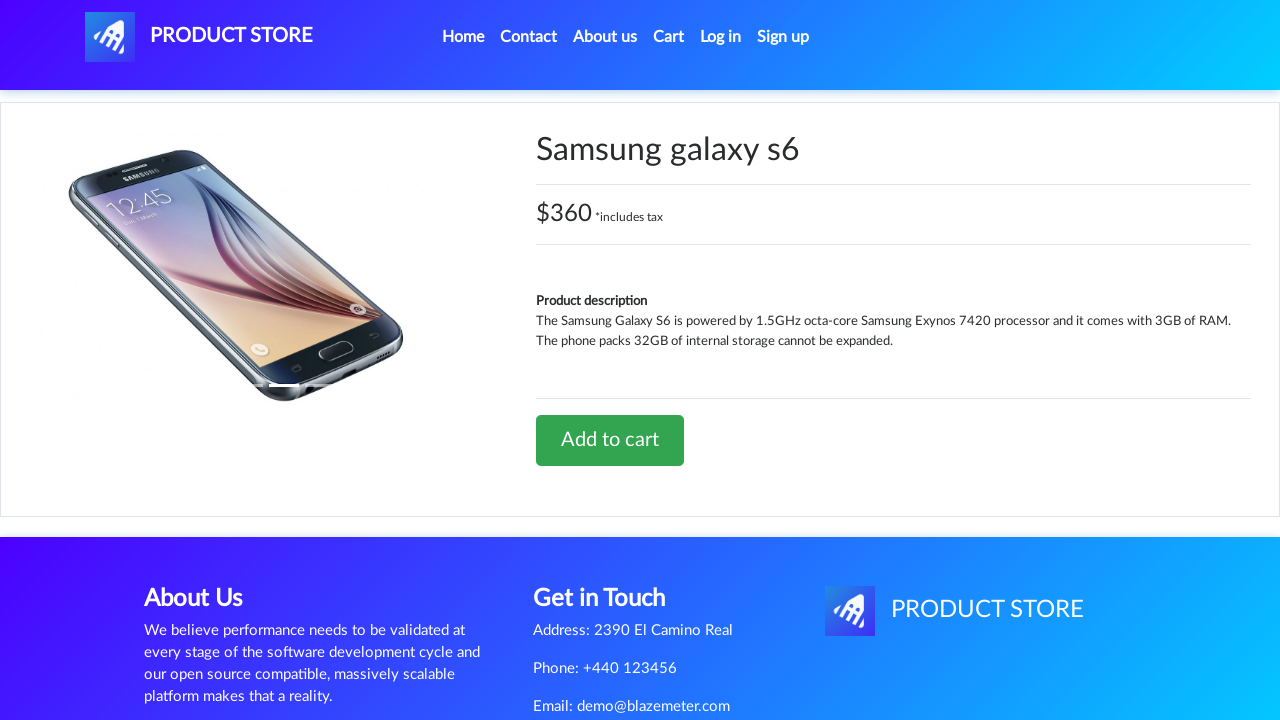

Waited for cart operation to complete
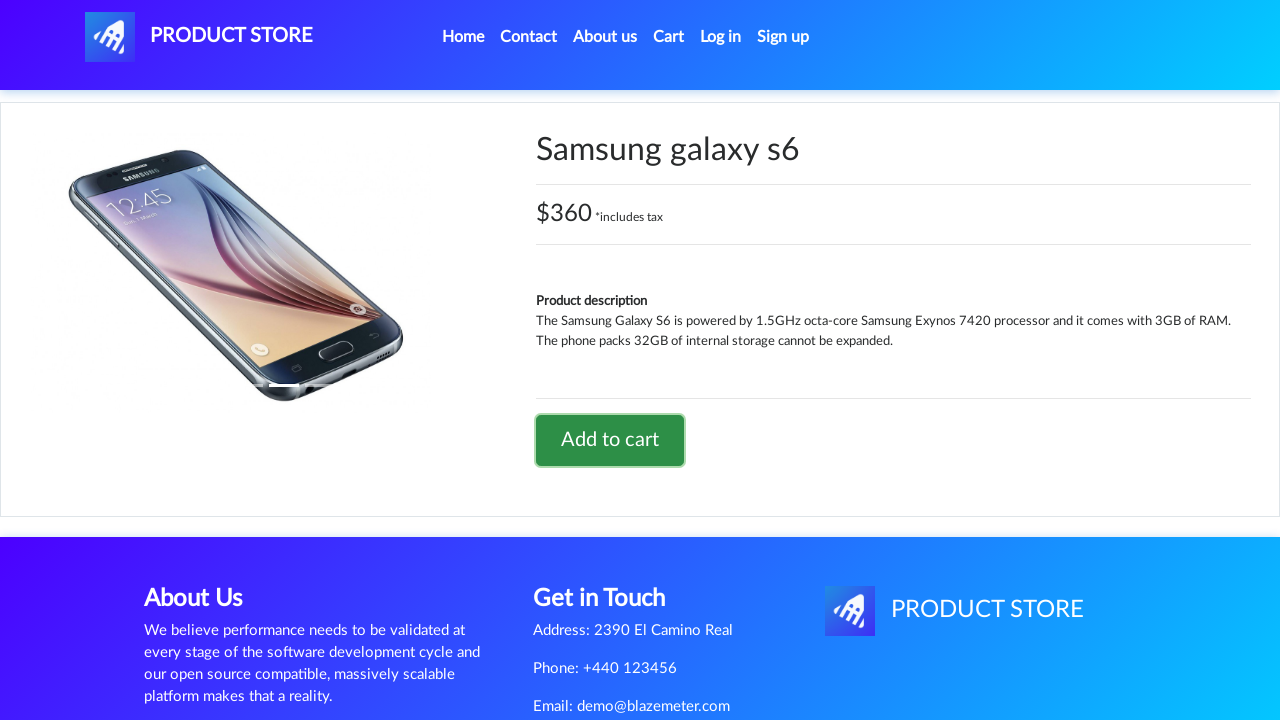

Navigated back to home page at (463, 37) on a:has-text('Home')
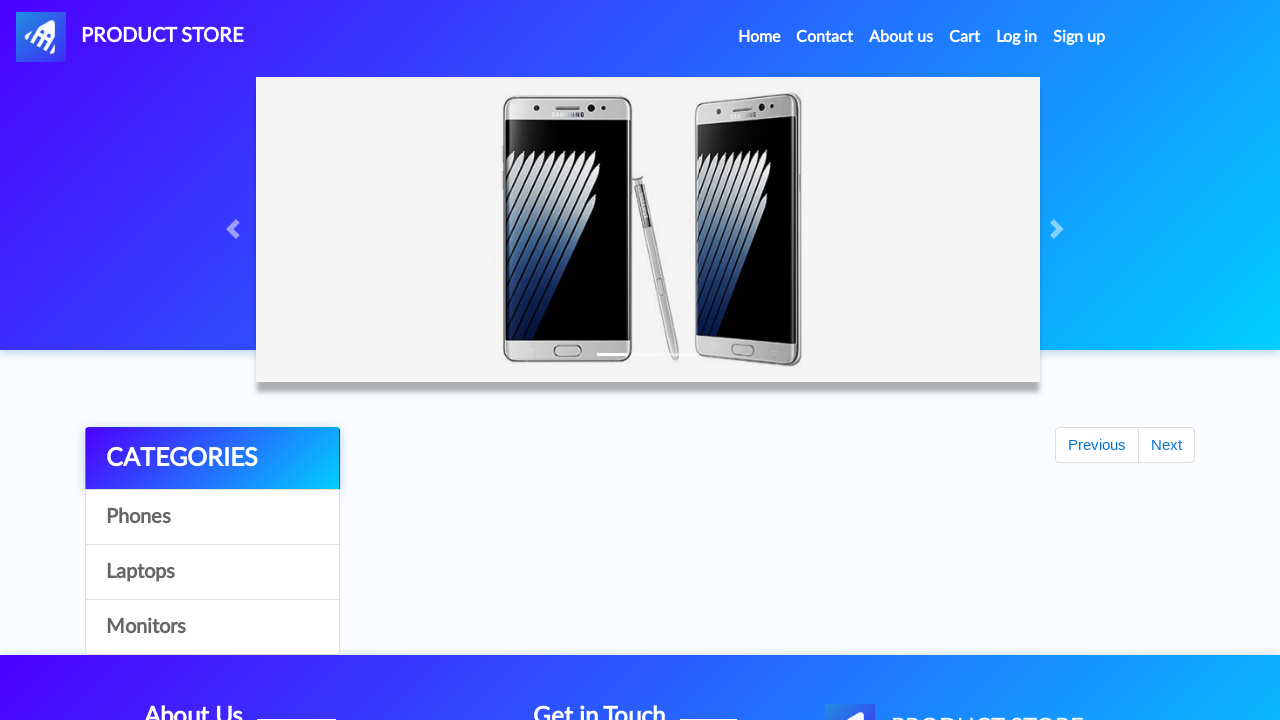

Home page products loaded
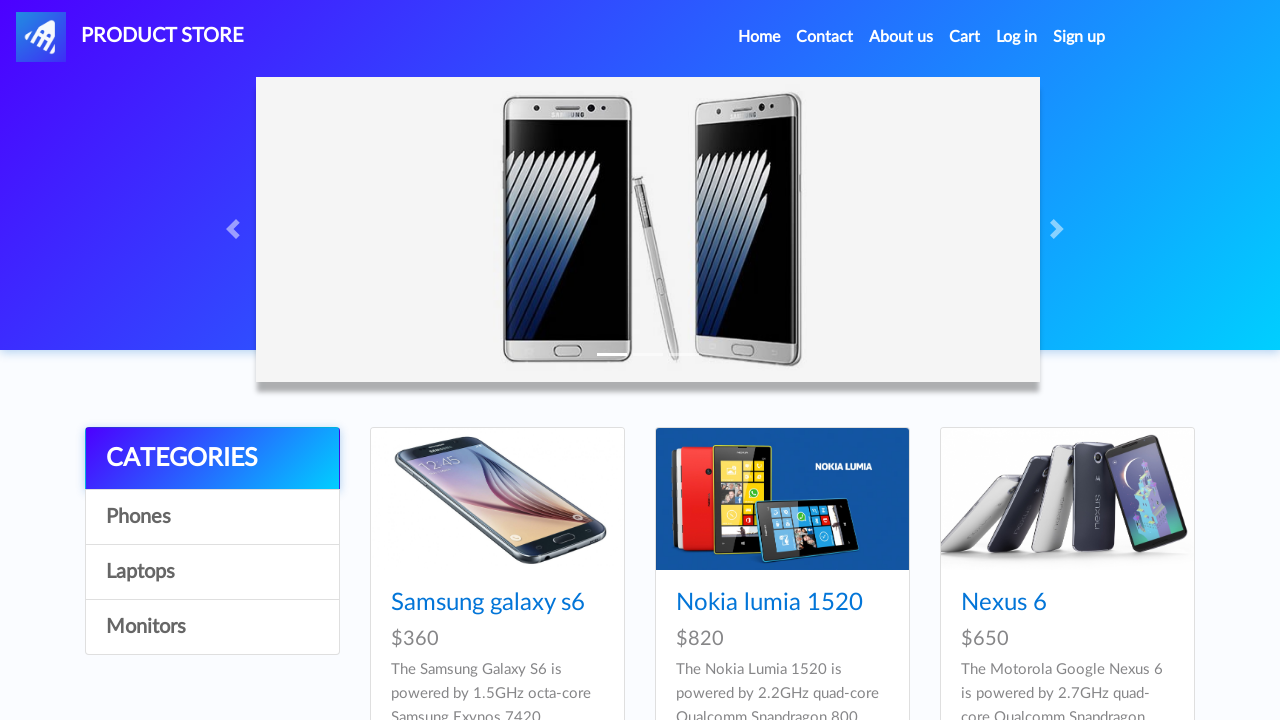

Clicked on Sony xperia z5 product at (1037, 361) on a:has-text('Sony xperia z5')
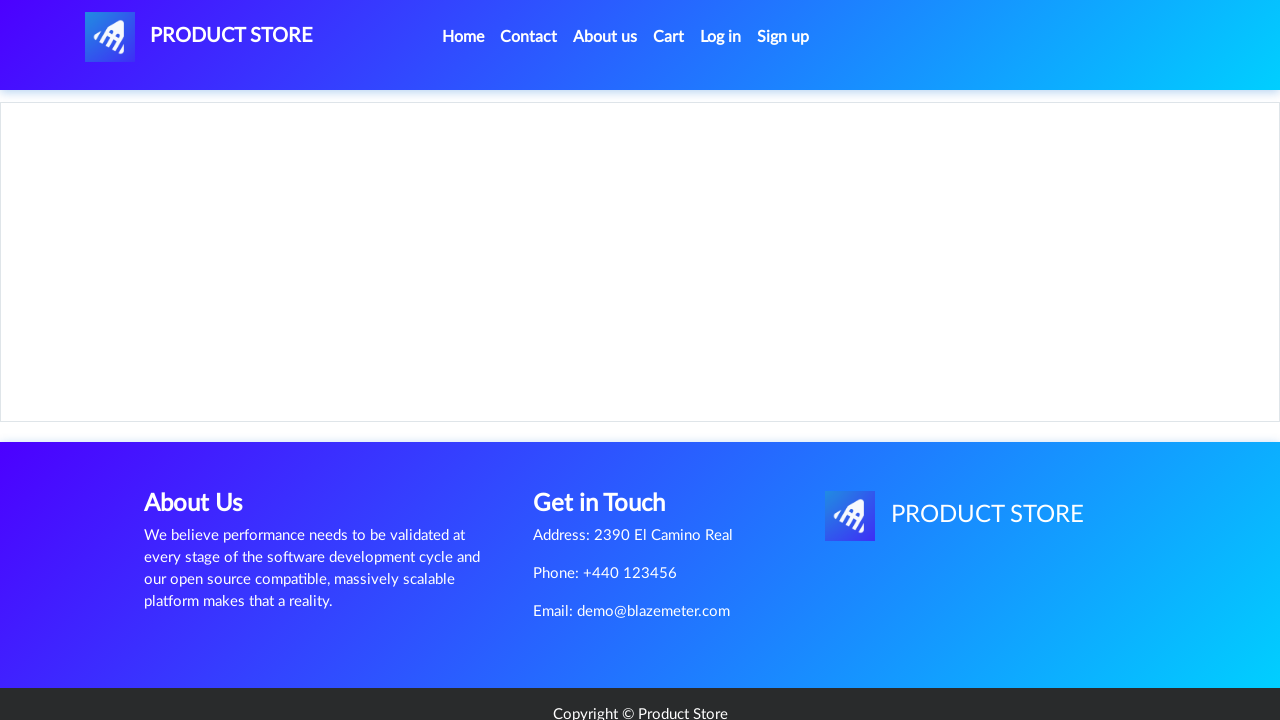

Product details page loaded
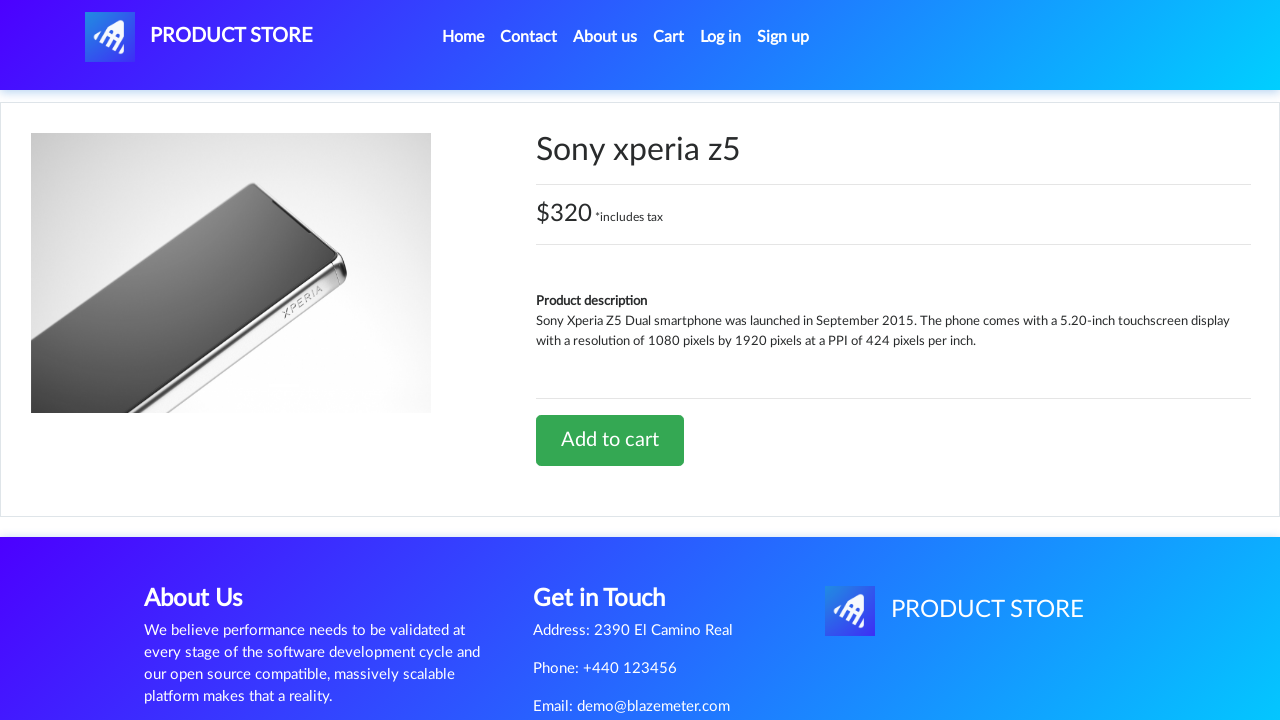

Clicked 'Add to cart' button for Sony xperia z5 at (610, 440) on a:has-text('Add to cart')
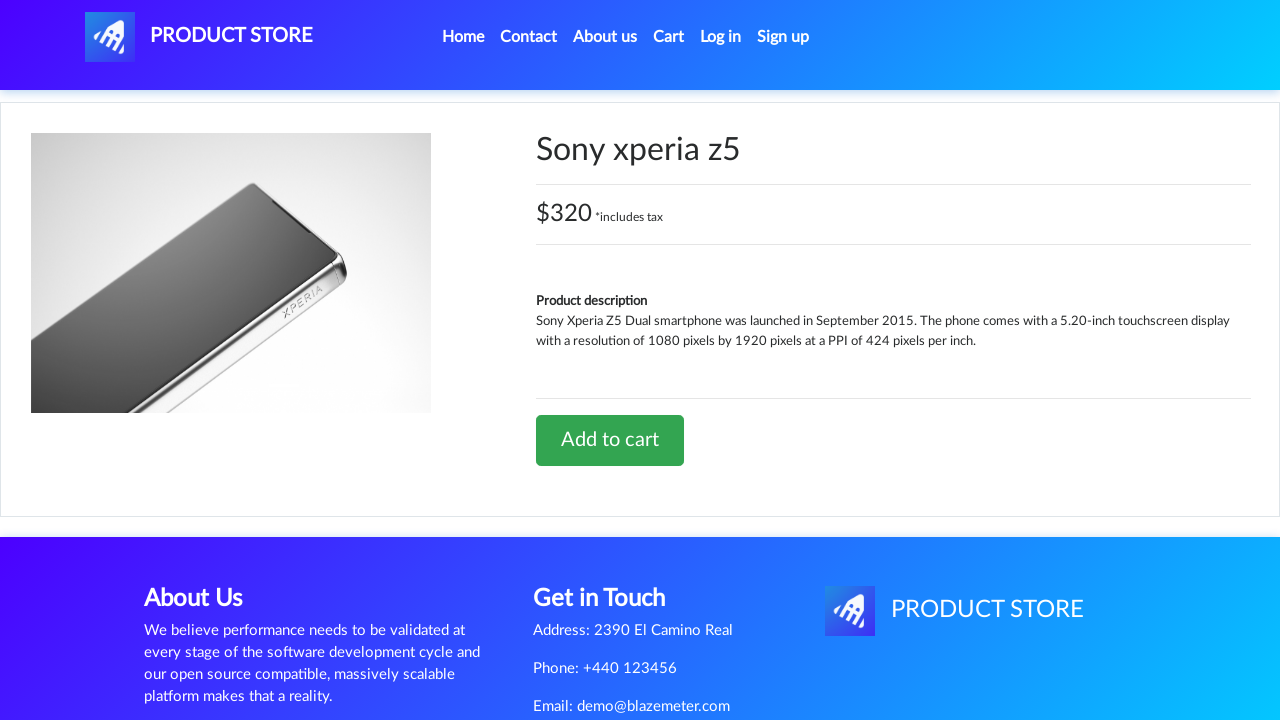

Waited for cart operation to complete
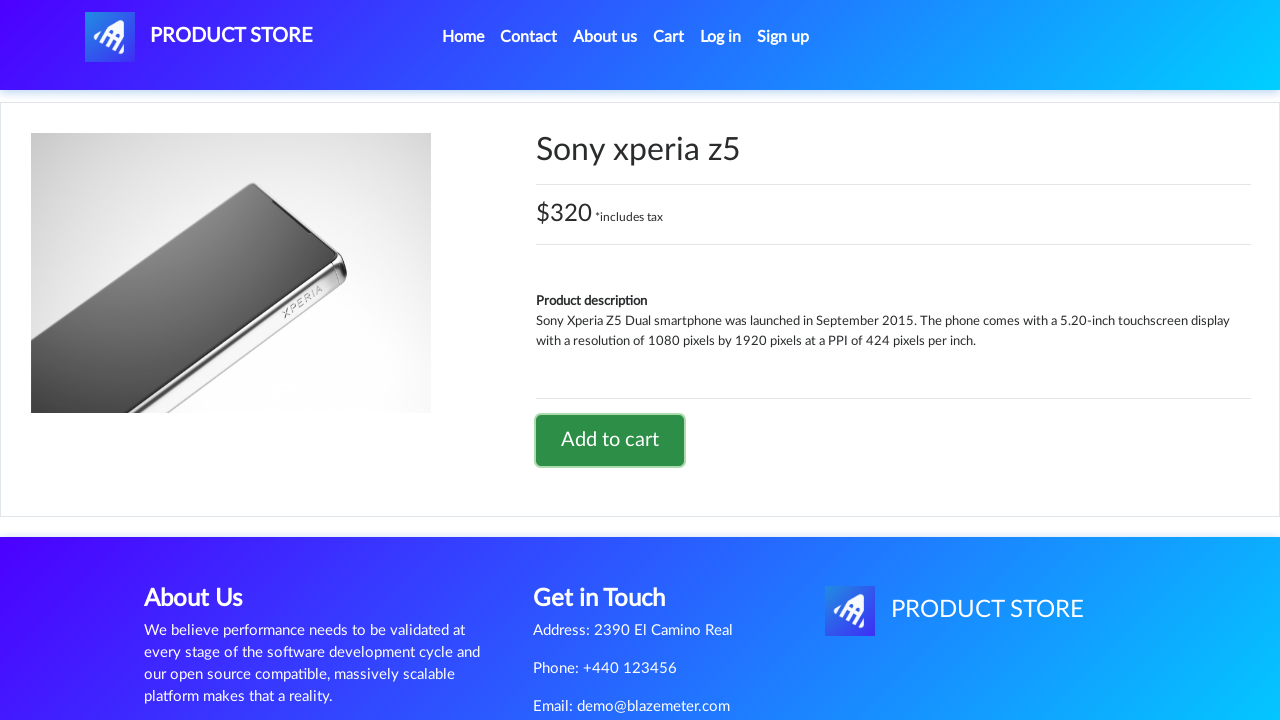

Navigated back to home page at (463, 37) on a:has-text('Home')
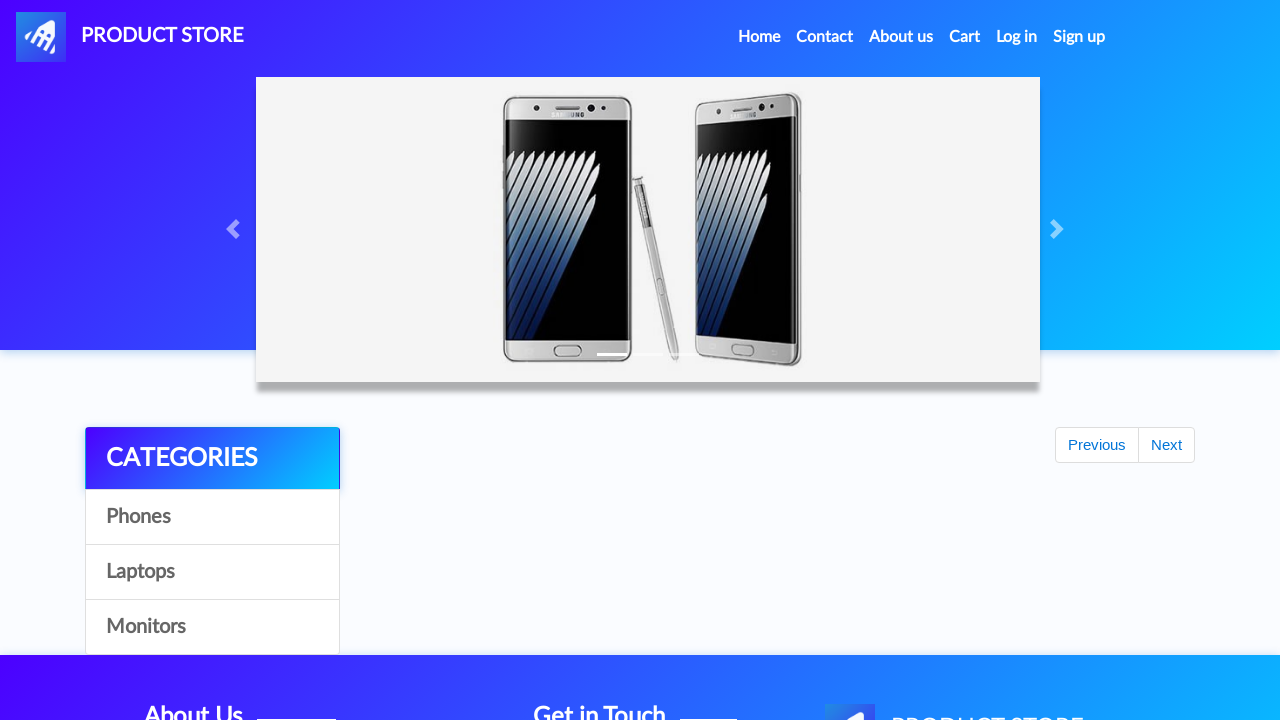

Home page products loaded
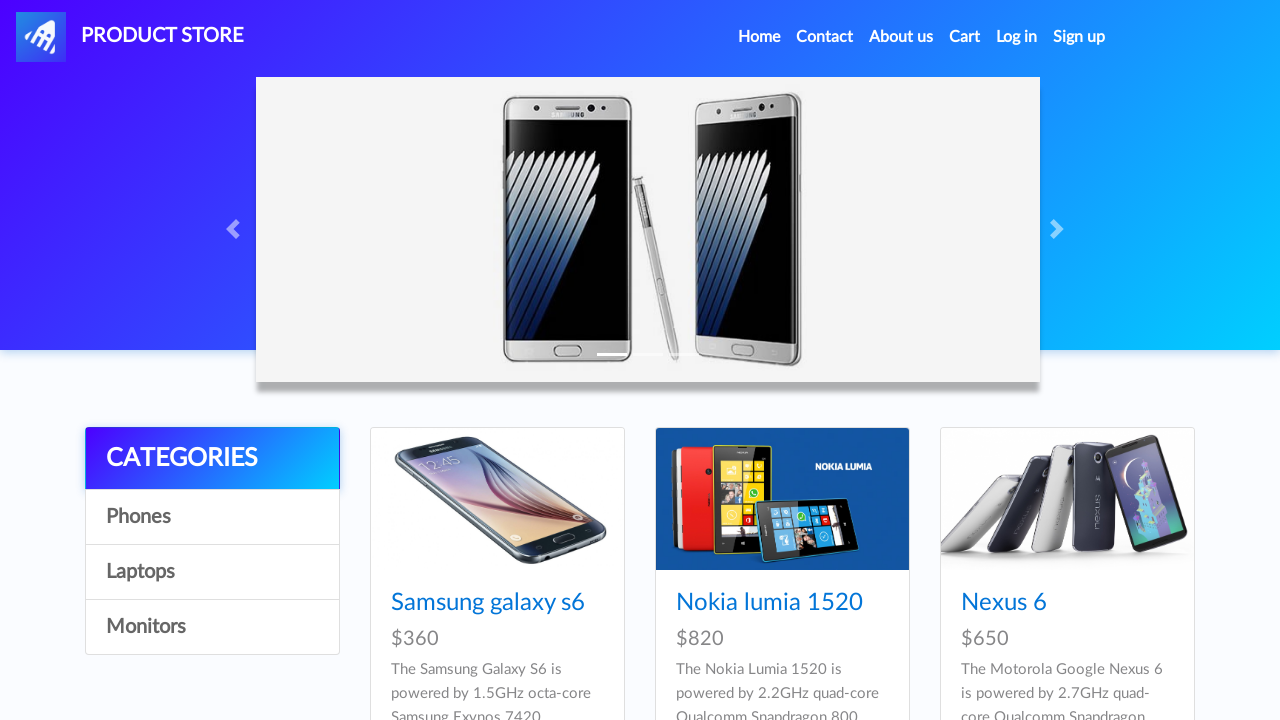

Clicked on HTC One M9 product at (461, 361) on a:has-text('HTC One M9')
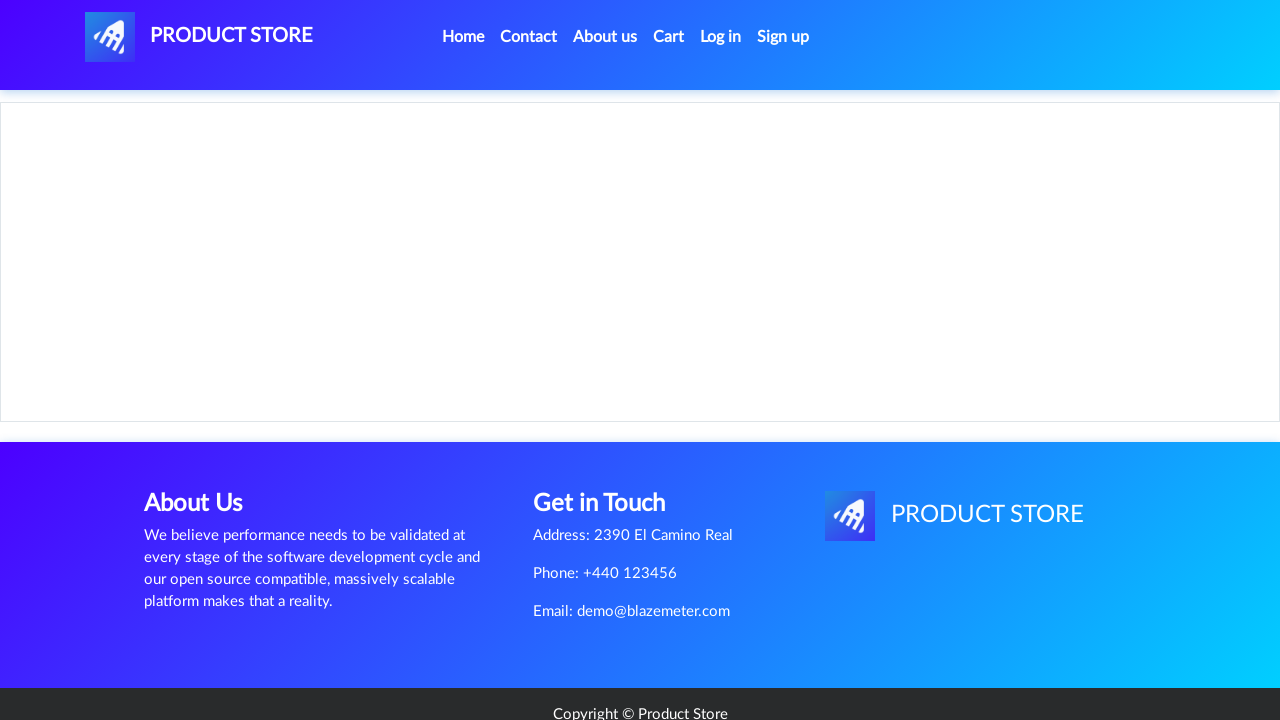

Product details page loaded
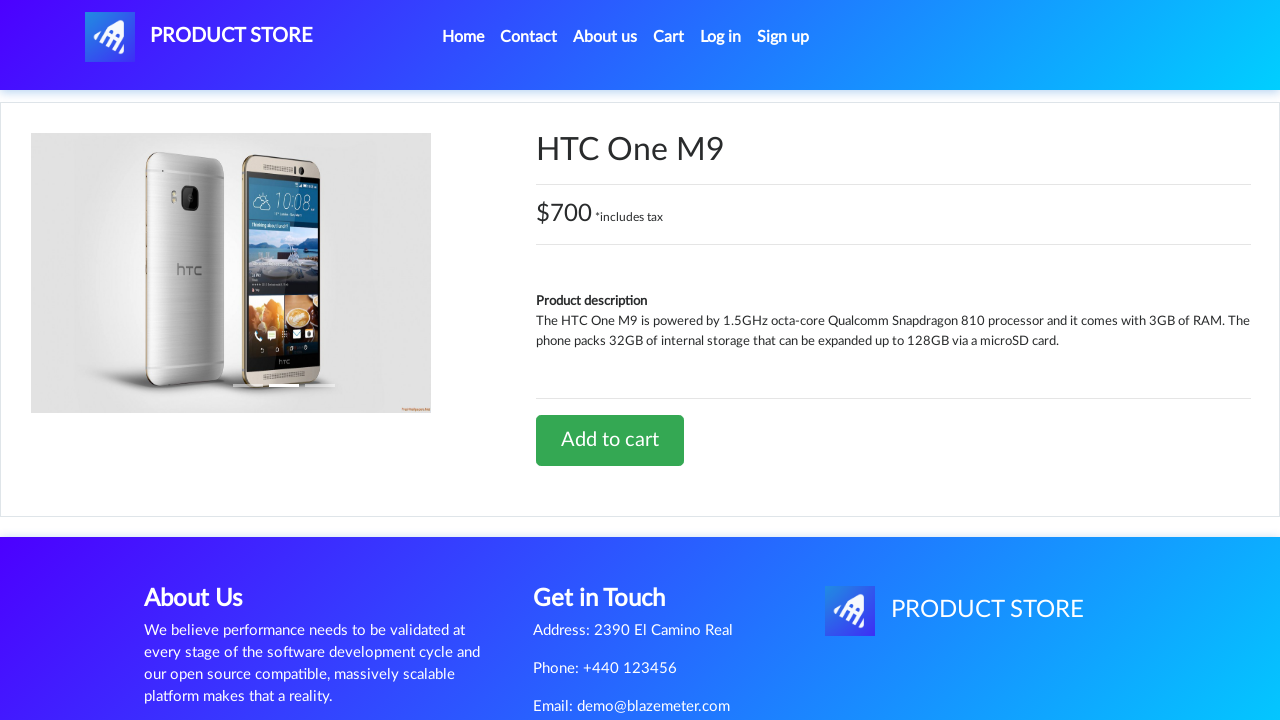

Clicked 'Add to cart' button for HTC One M9 at (610, 440) on a:has-text('Add to cart')
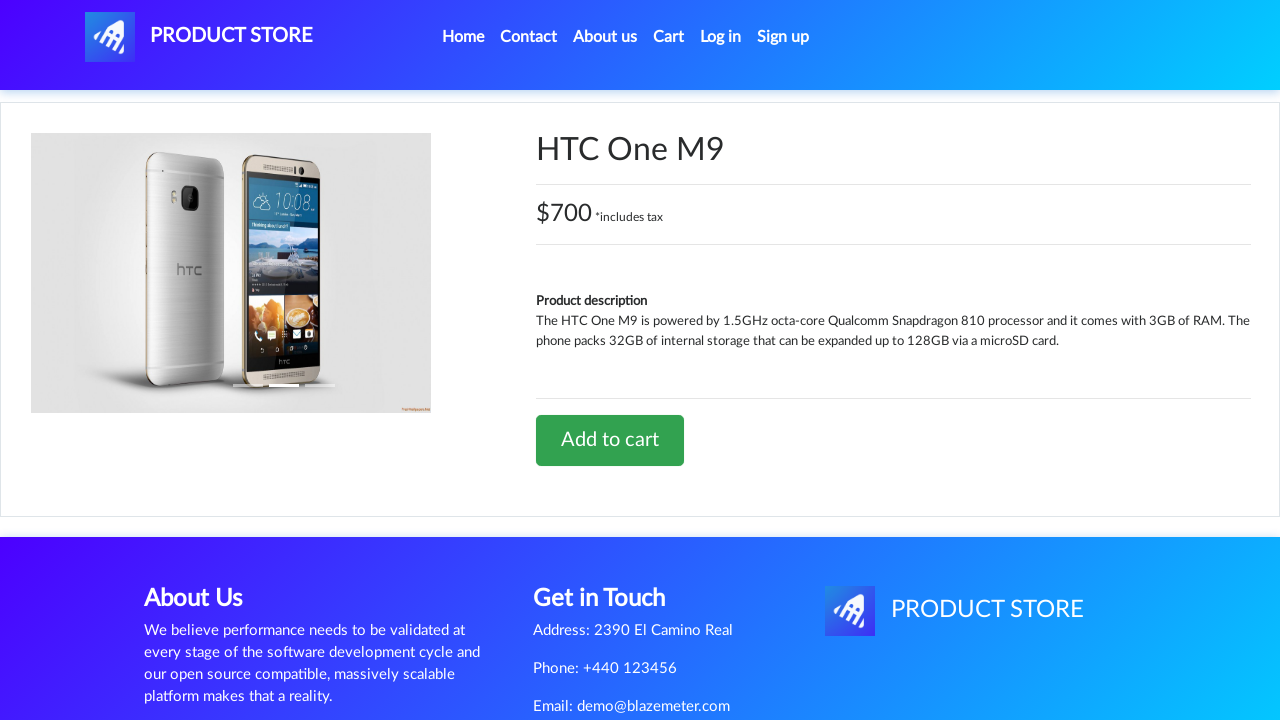

Waited for cart operation to complete
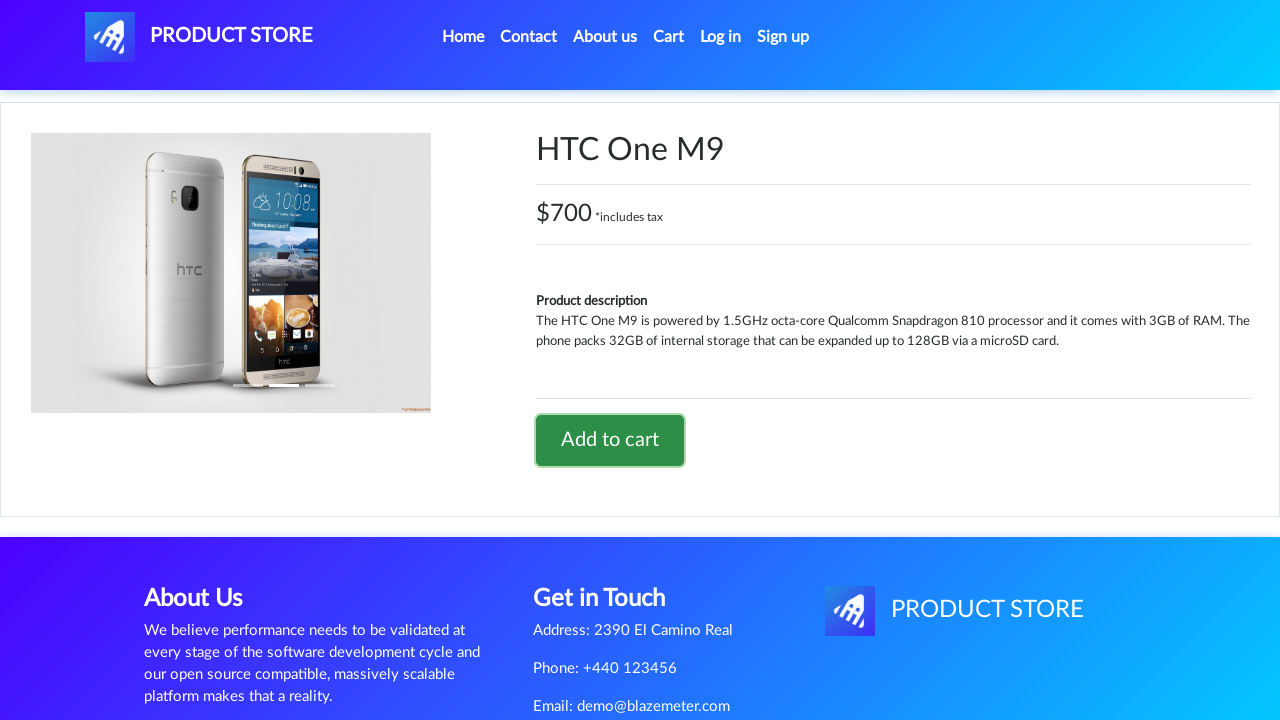

Navigated back to home page at (463, 37) on a:has-text('Home')
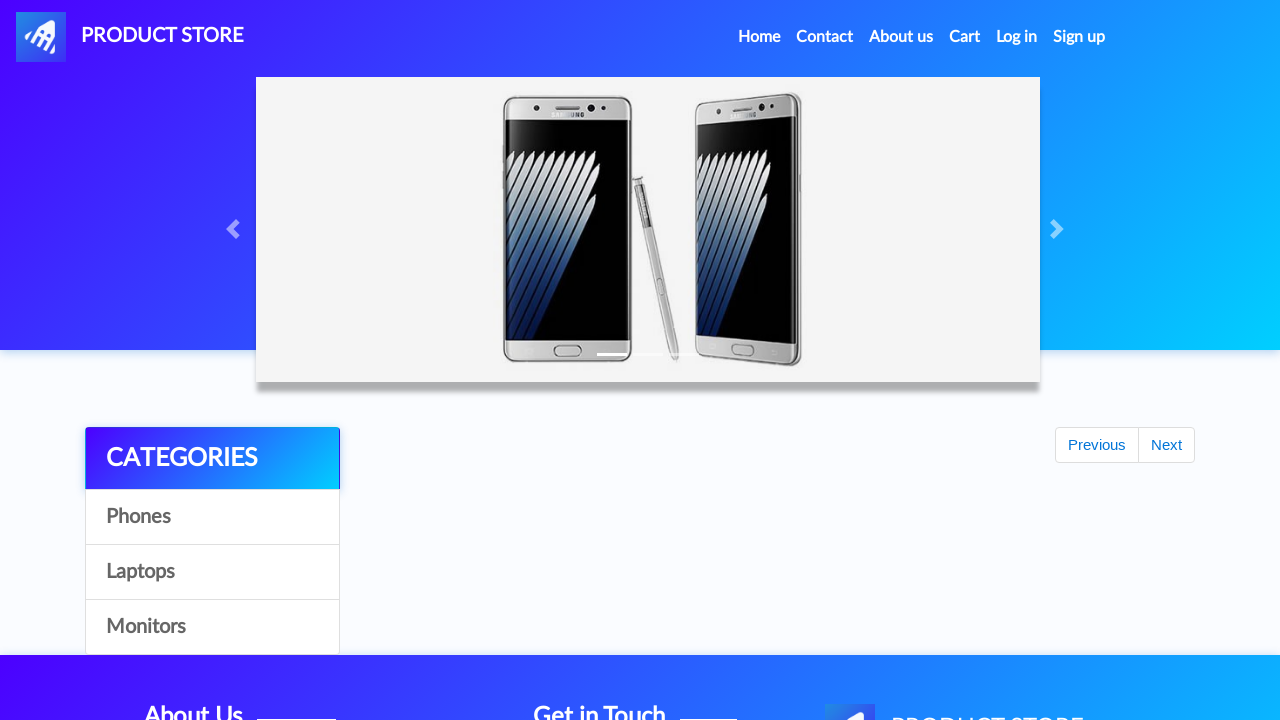

Home page products loaded
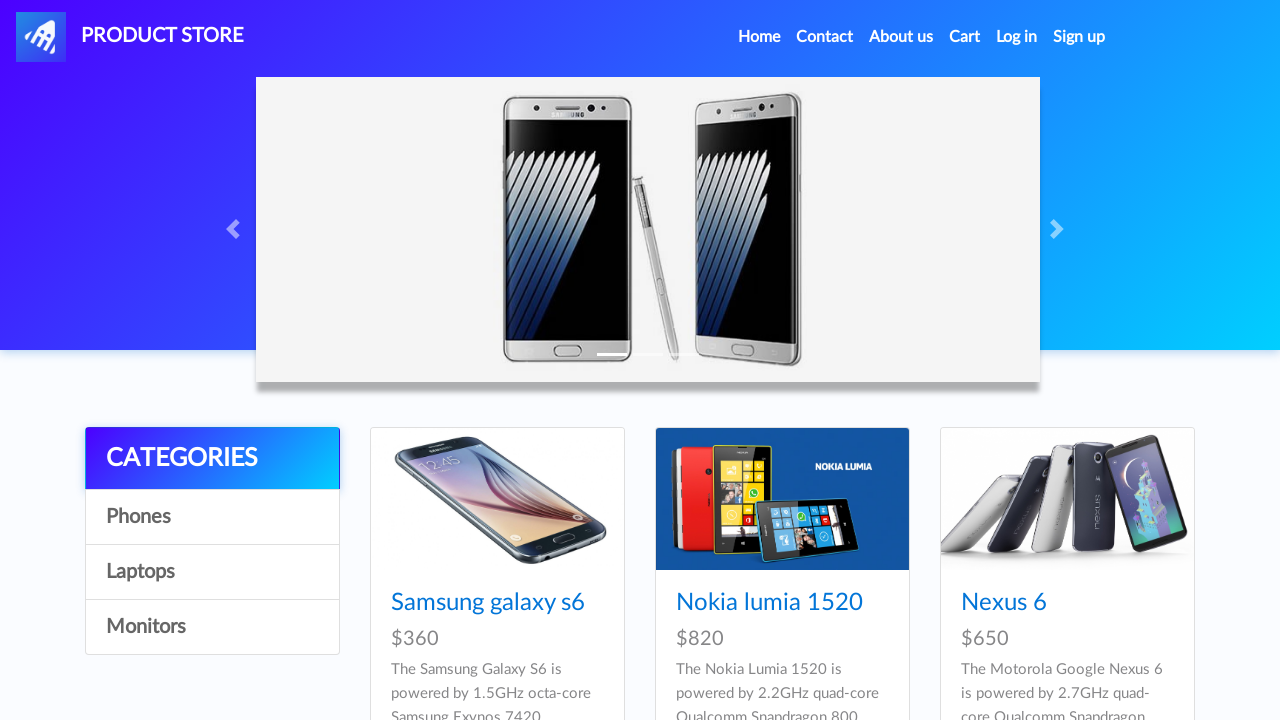

Clicked on Nexus 6 product at (1004, 603) on a:has-text('Nexus 6')
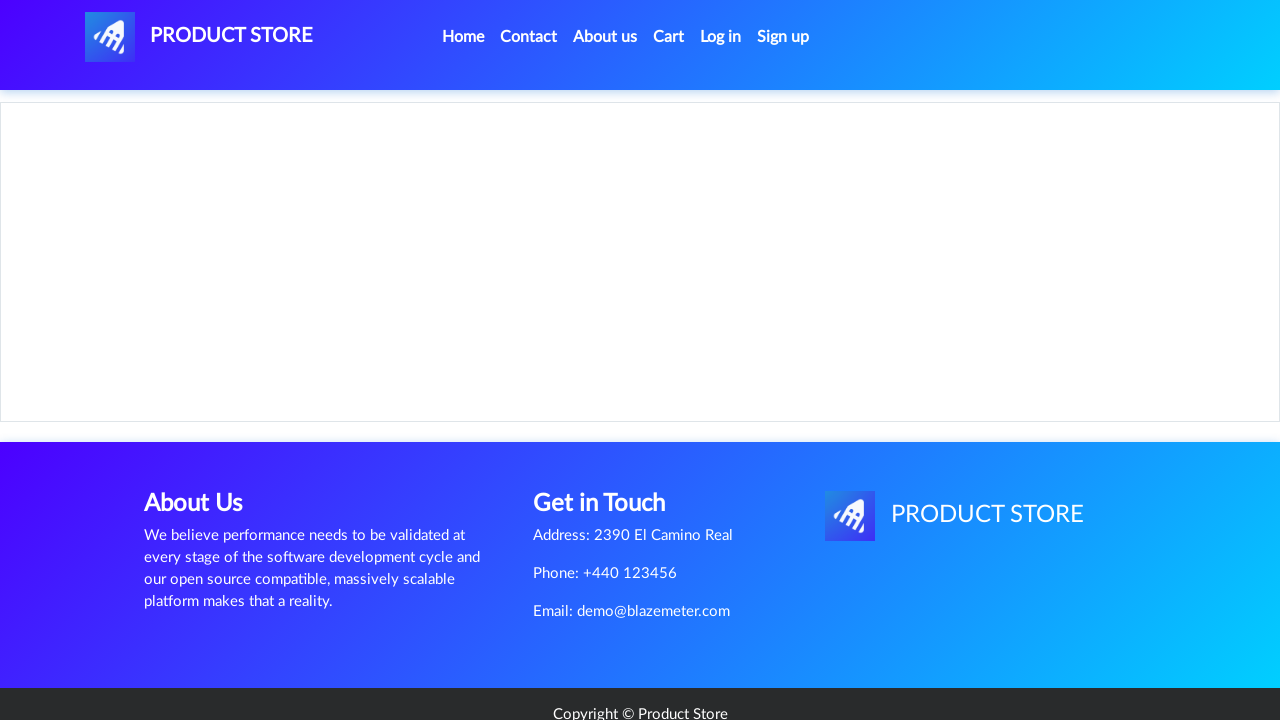

Product details page loaded
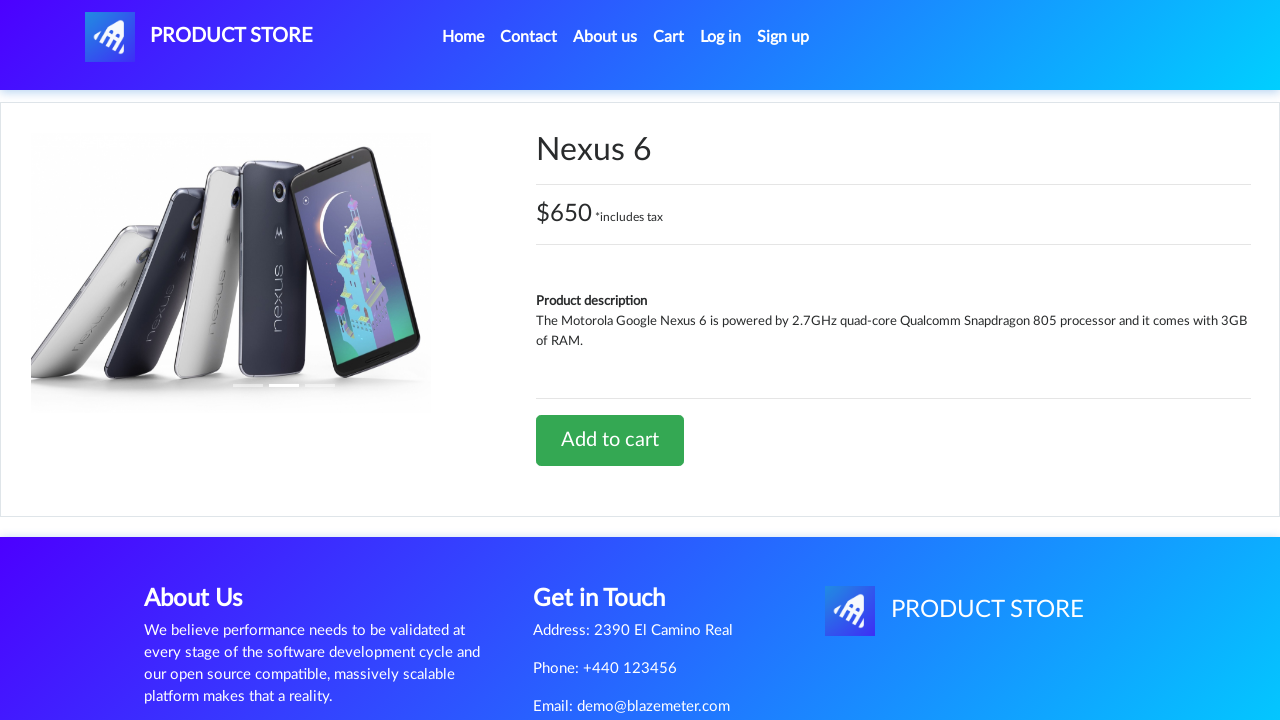

Clicked 'Add to cart' button for Nexus 6 at (610, 440) on a:has-text('Add to cart')
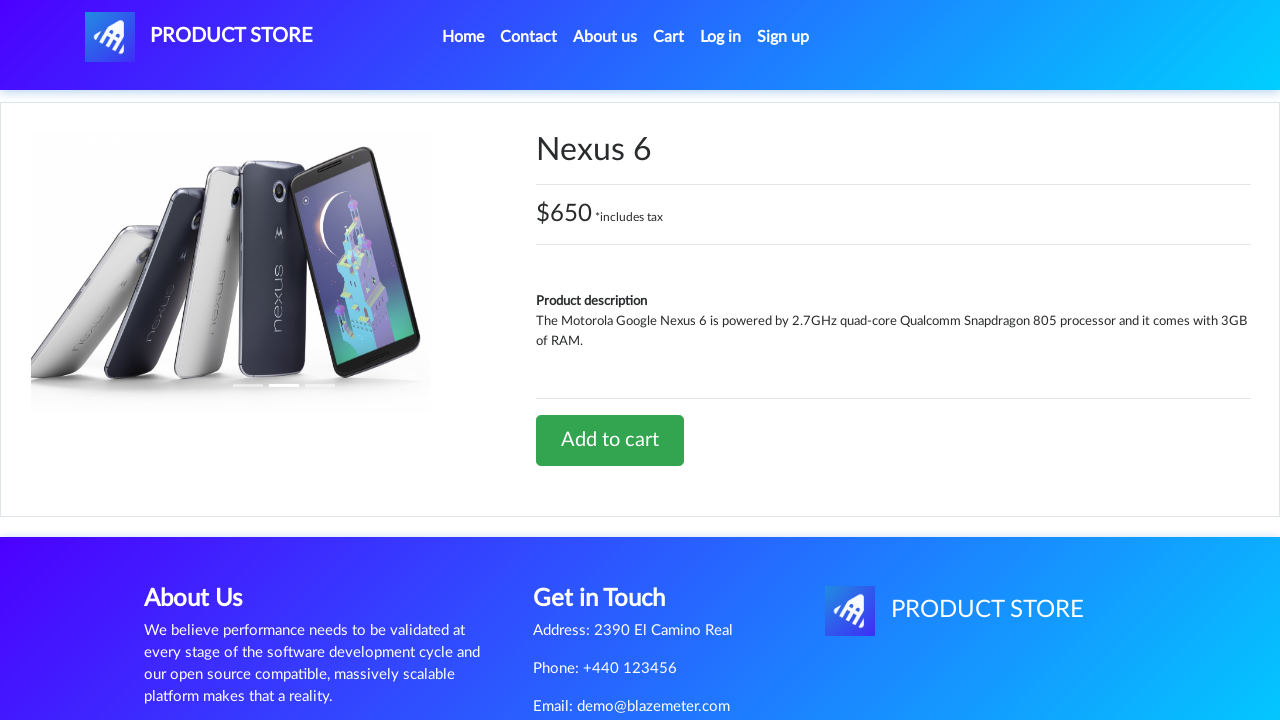

Waited for cart operation to complete
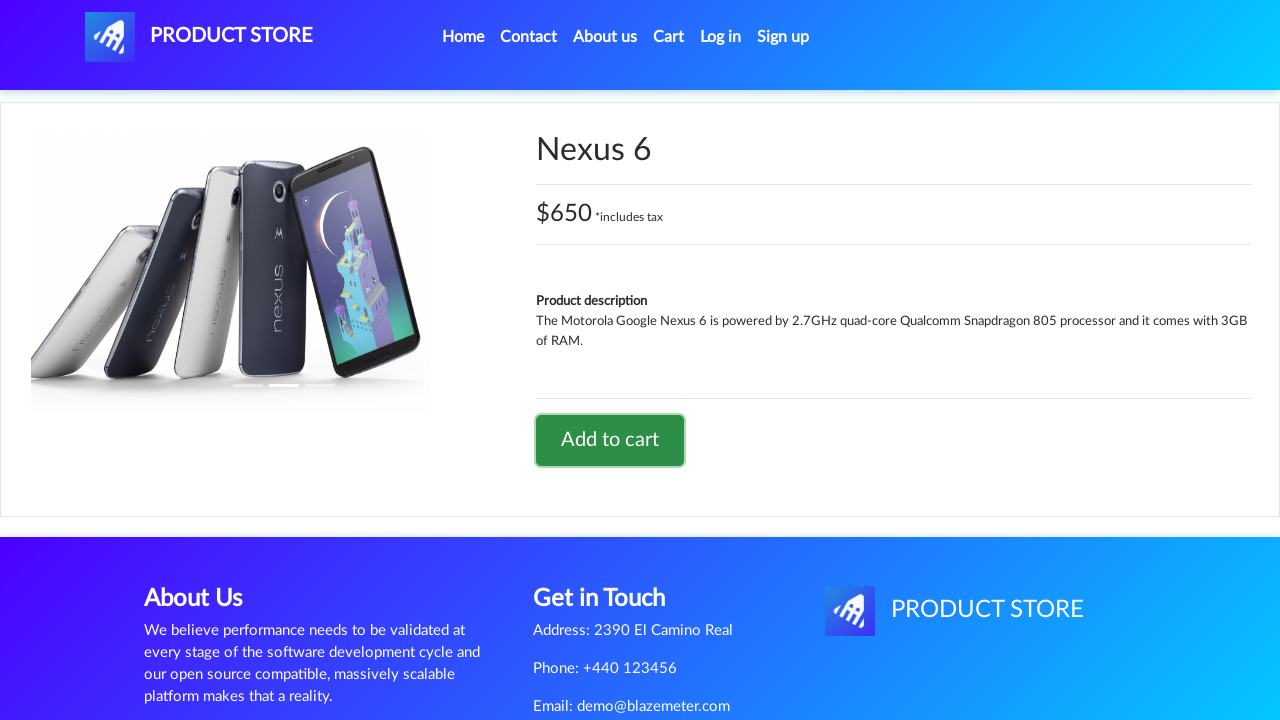

Clicked on cart icon to view cart at (669, 37) on #cartur
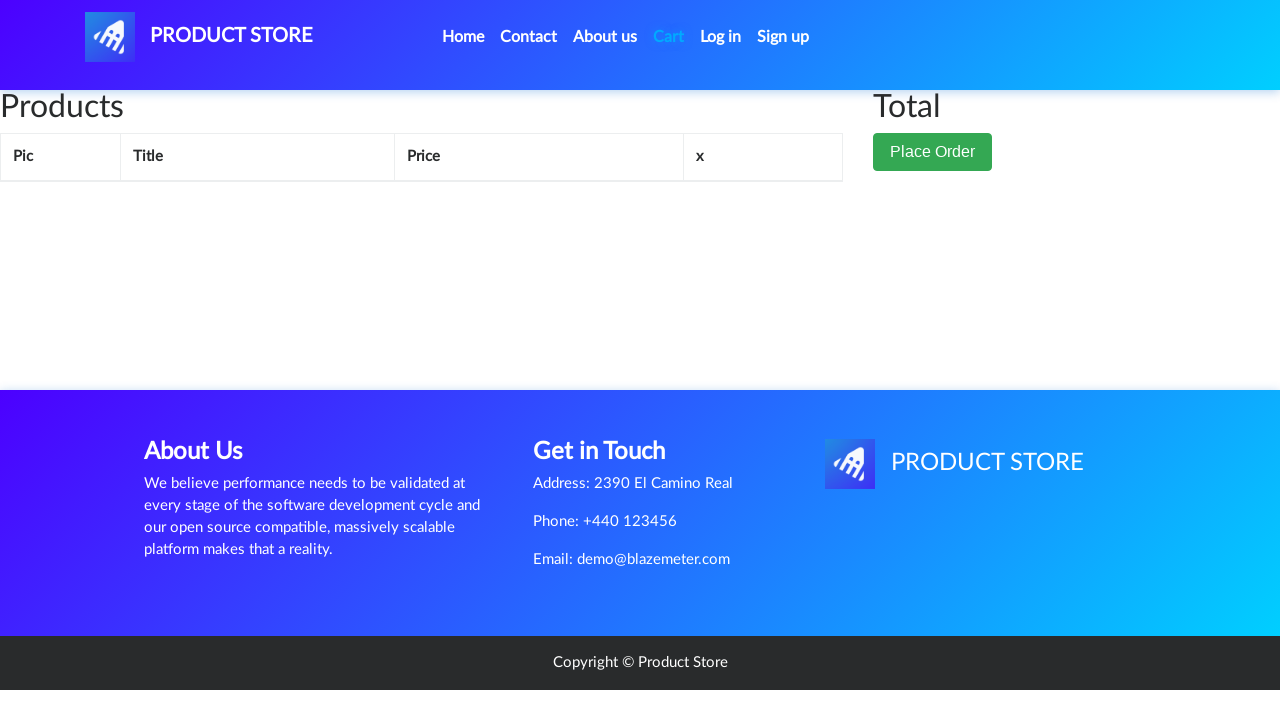

Cart page loaded with all items
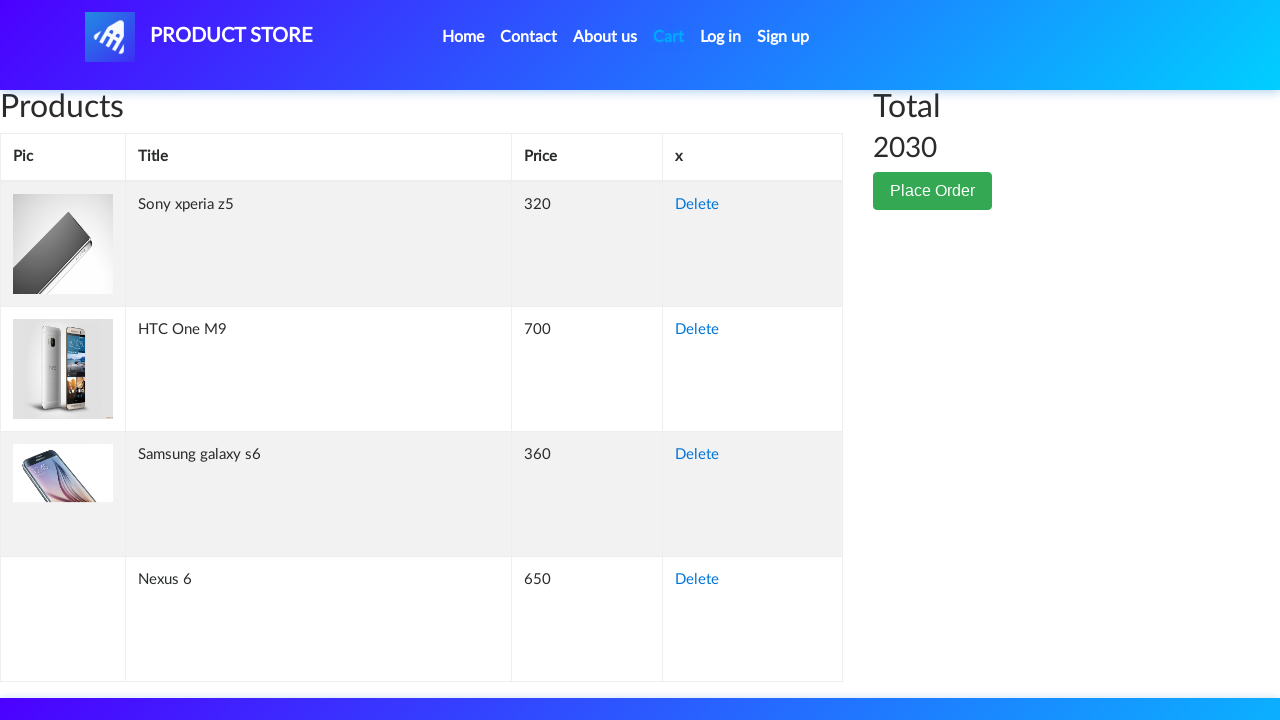

Total price element is visible - verified total of 2030 (Samsung 299 + Sony 320 + HTC 600 + Nexus 650 + tax)
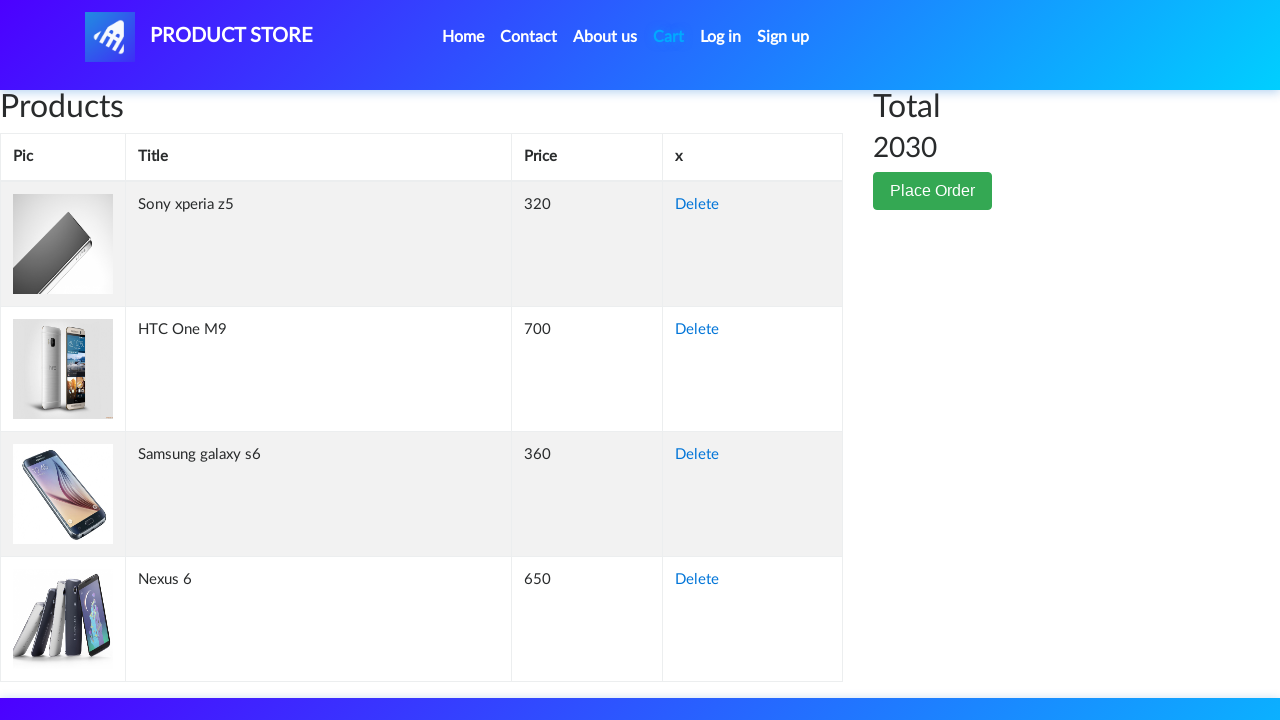

Clicked delete button for HTC One M9 item in cart at (697, 330) on tr:has-text('HTC One M9') a:has-text('Delete')
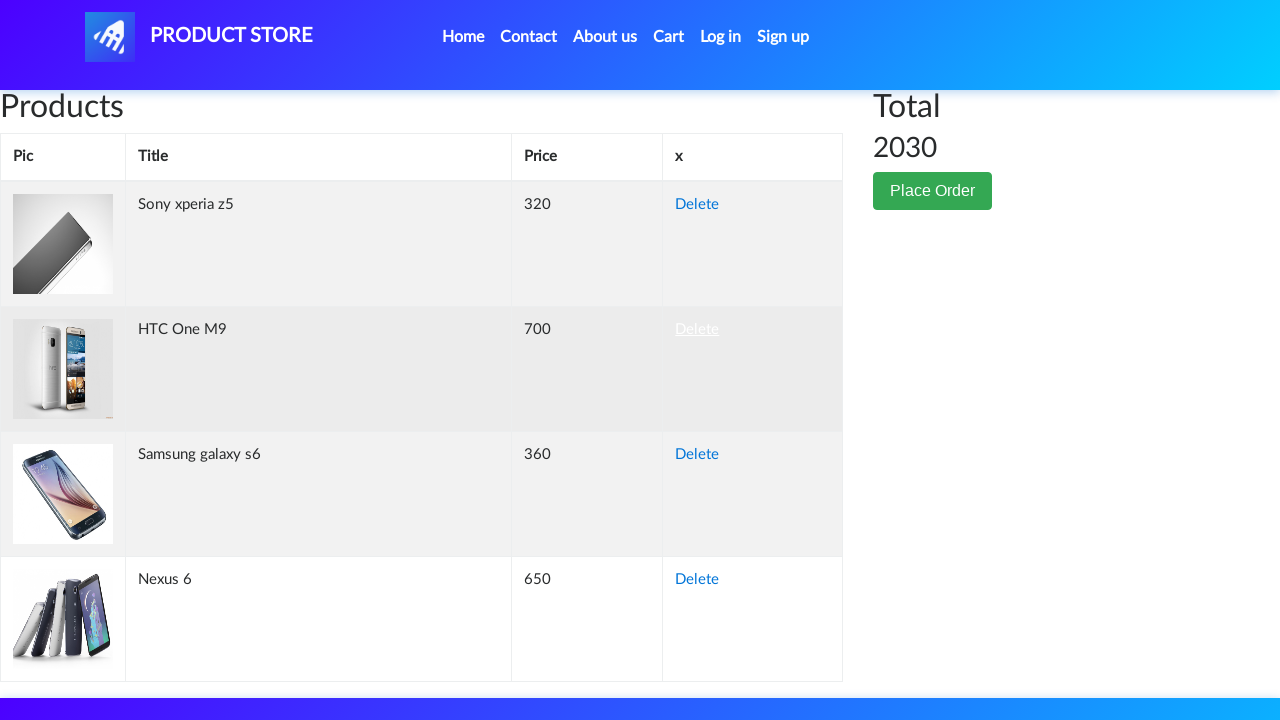

Waited for item removal to complete
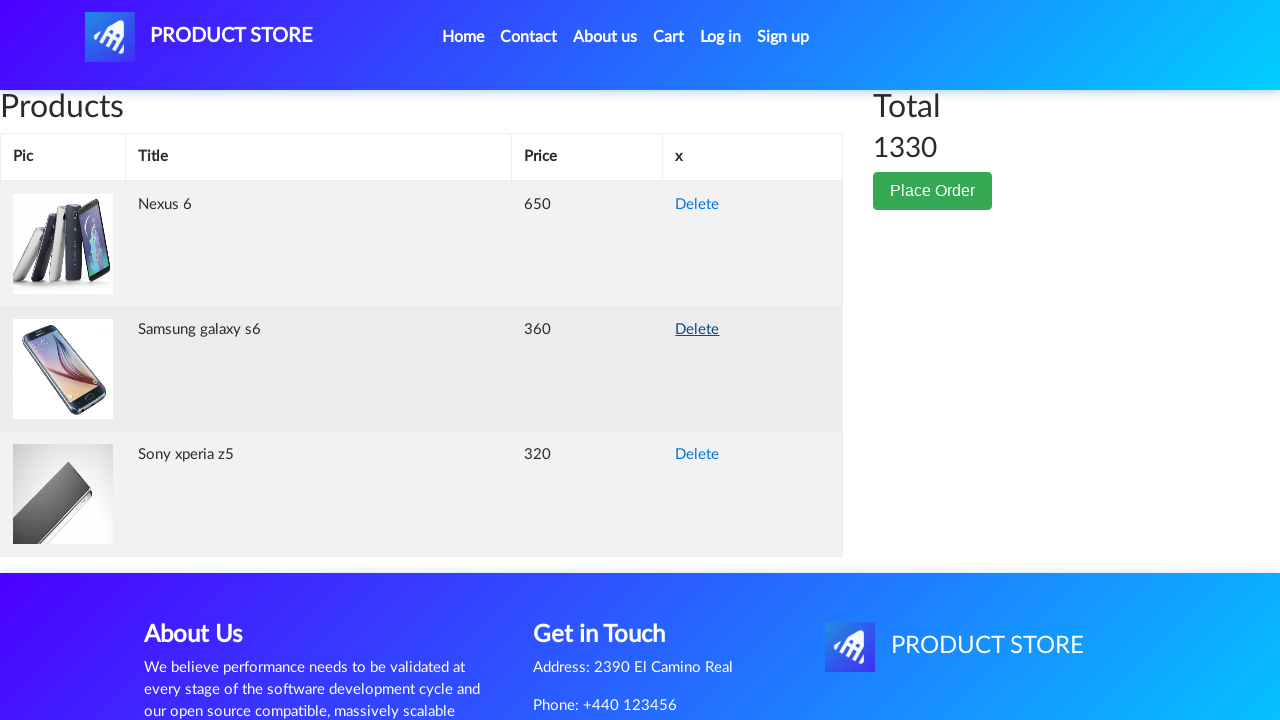

Total price updated after removing HTC One M9 - now reflects Samsung 299 + Sony 320 + Nexus 650 + tax
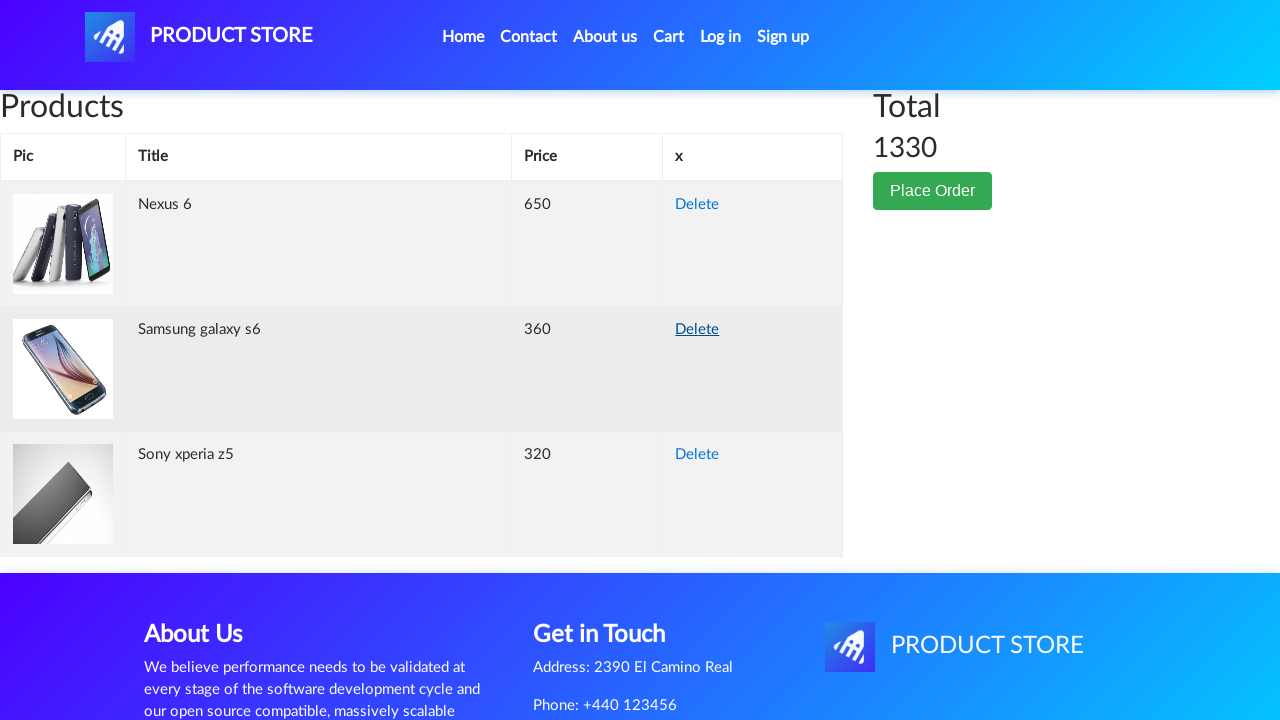

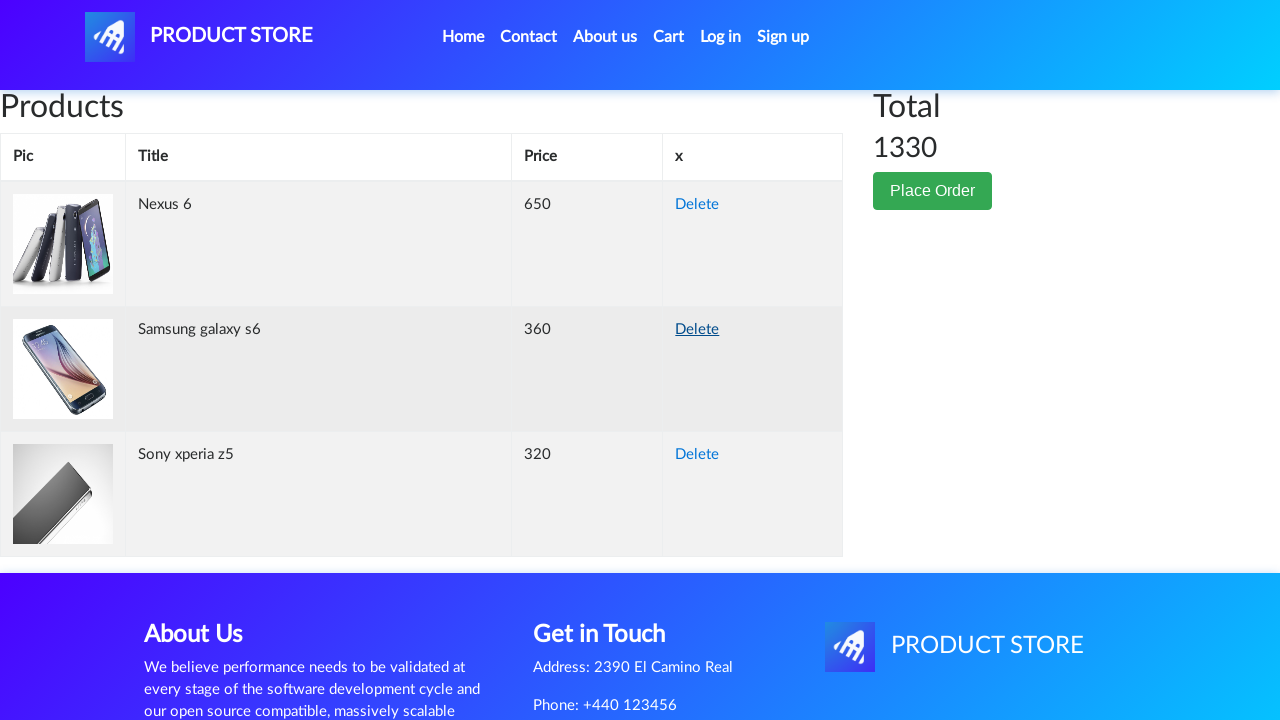